Verifies that the "No" radio button is disabled and cannot be clicked

Starting URL: https://demoqa.com/radio-button

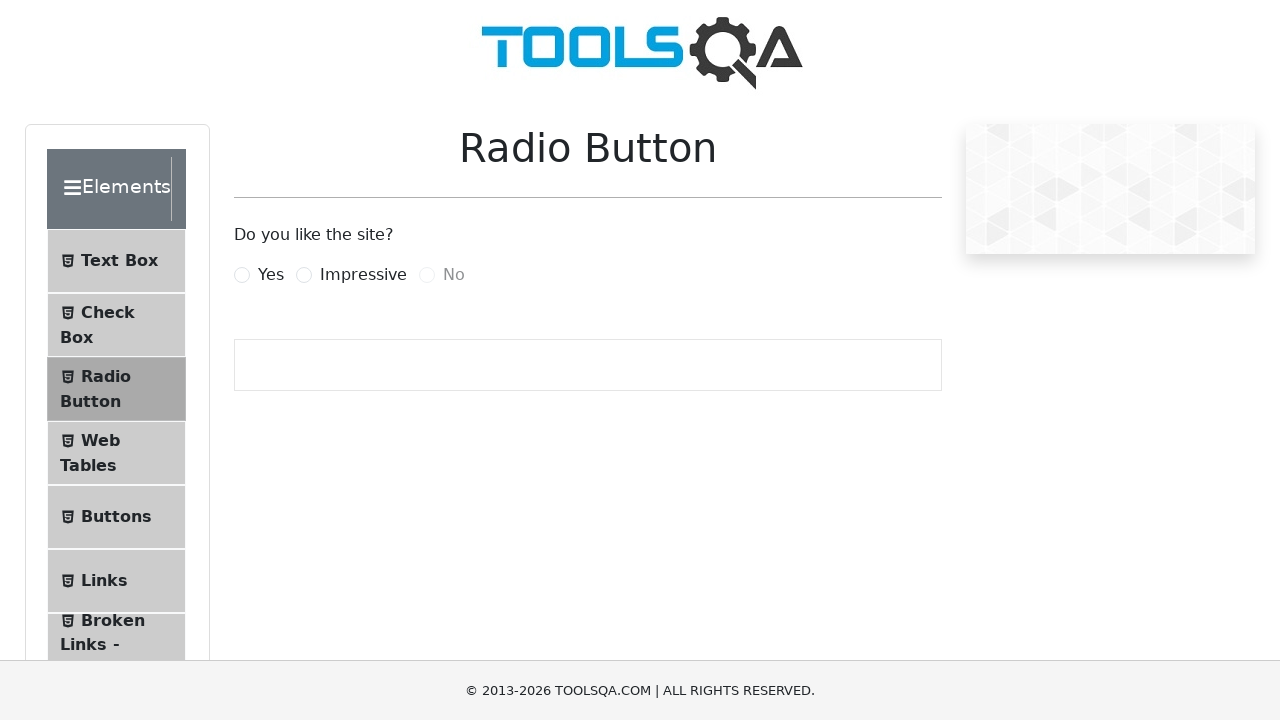

Navigated to radio button demo page
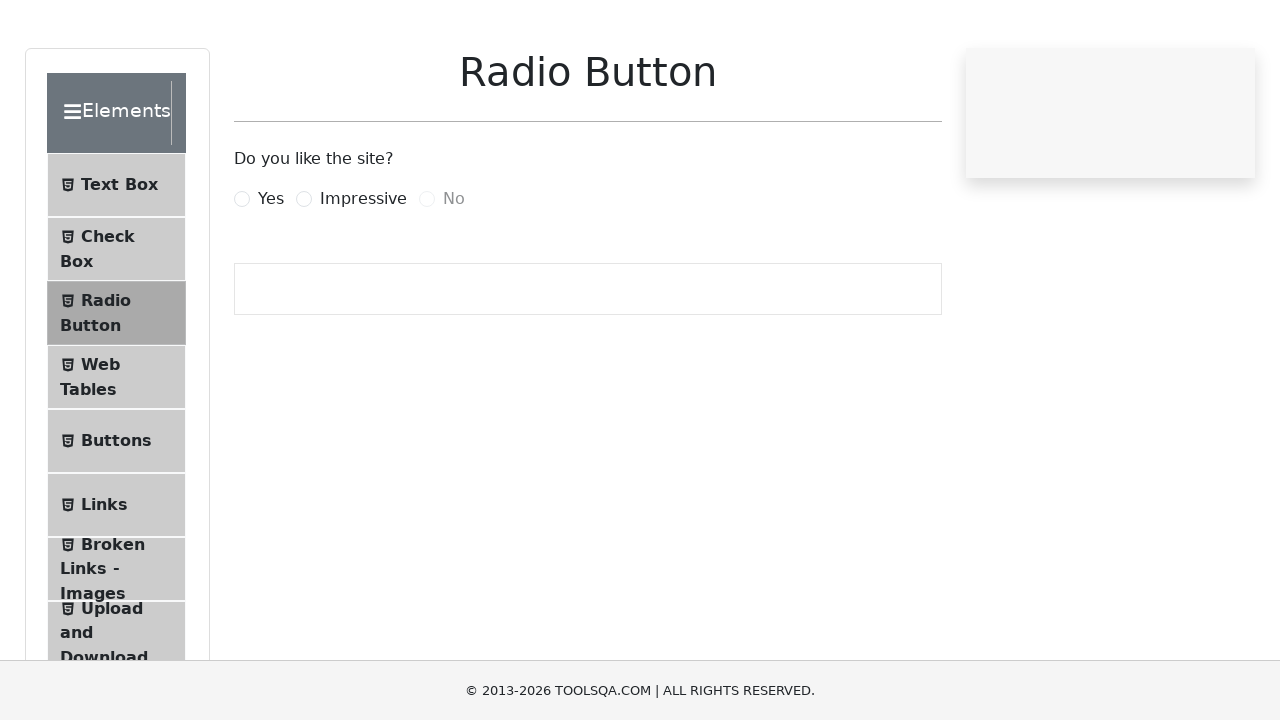

Located the 'No' radio button element
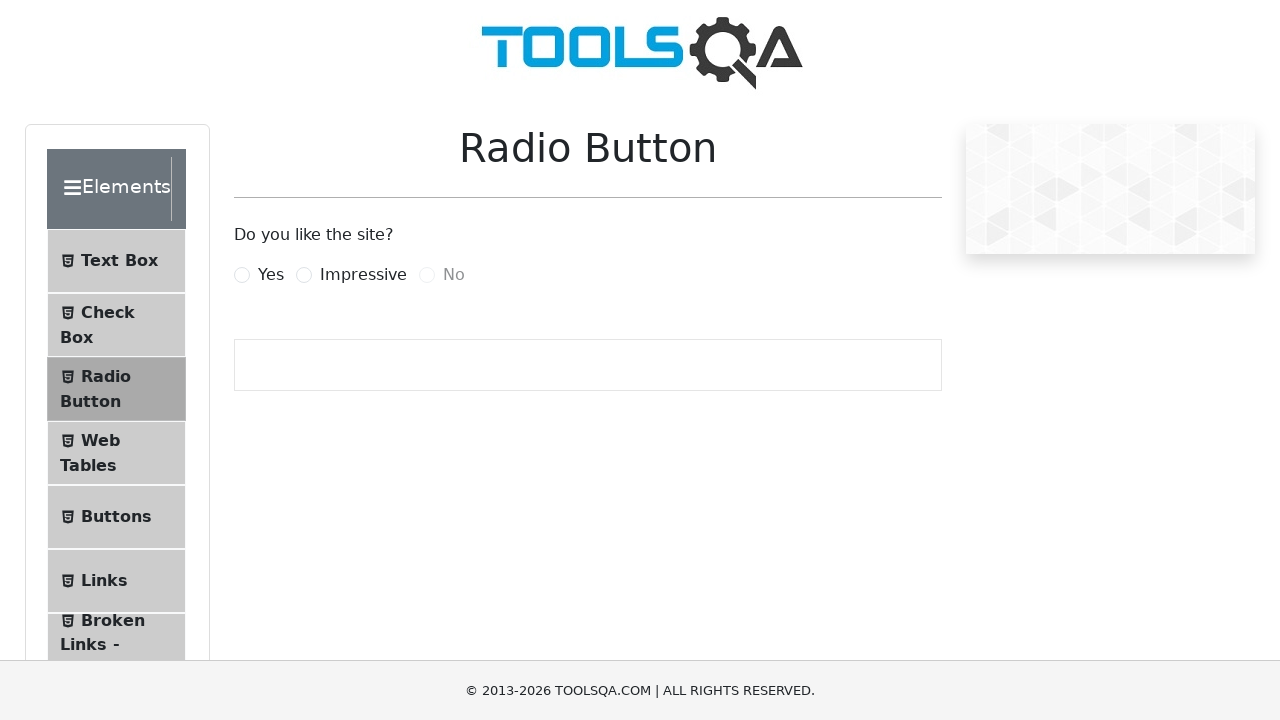

Verified that the 'No' radio button is disabled
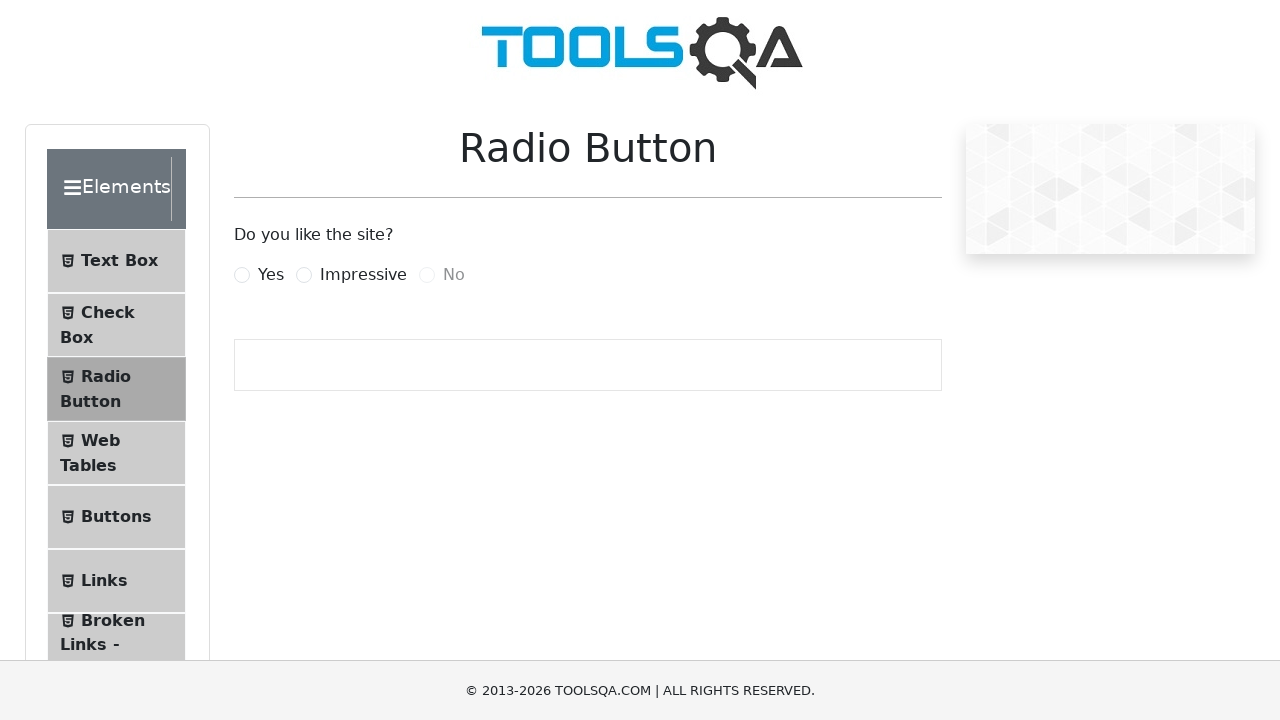

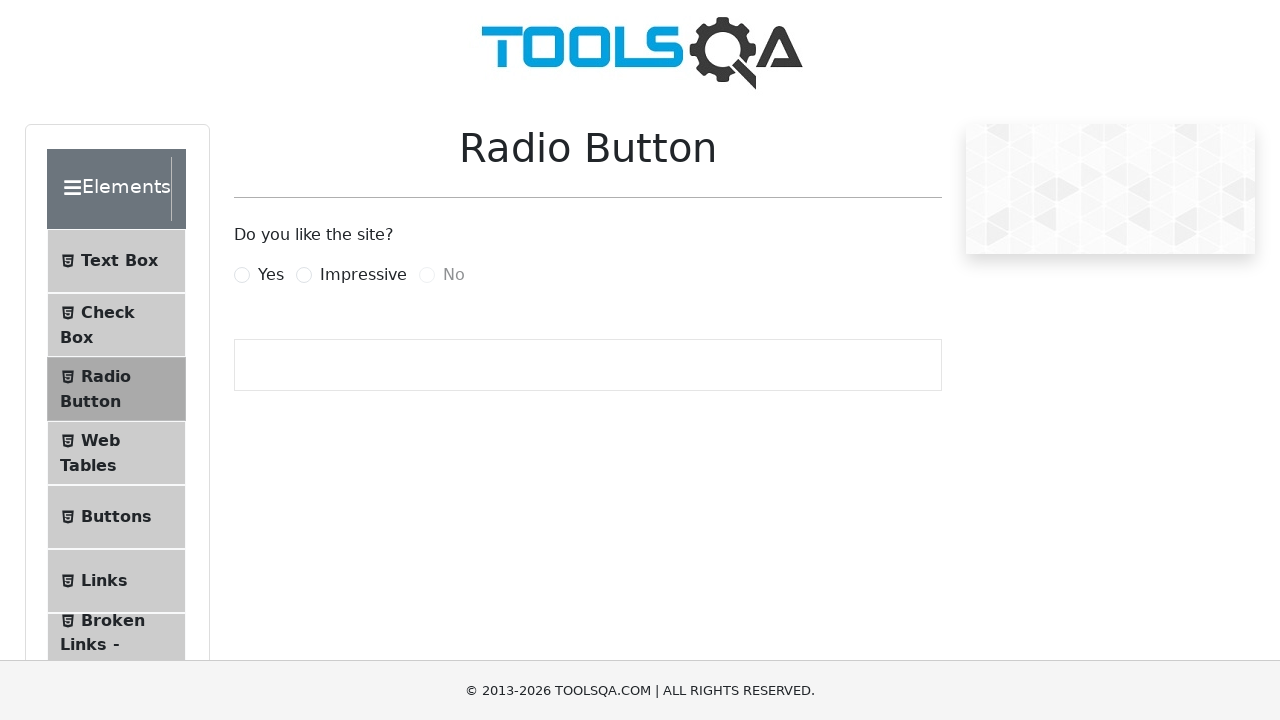